Tests that edits are saved when the input loses focus (blur event)

Starting URL: https://demo.playwright.dev/todomvc

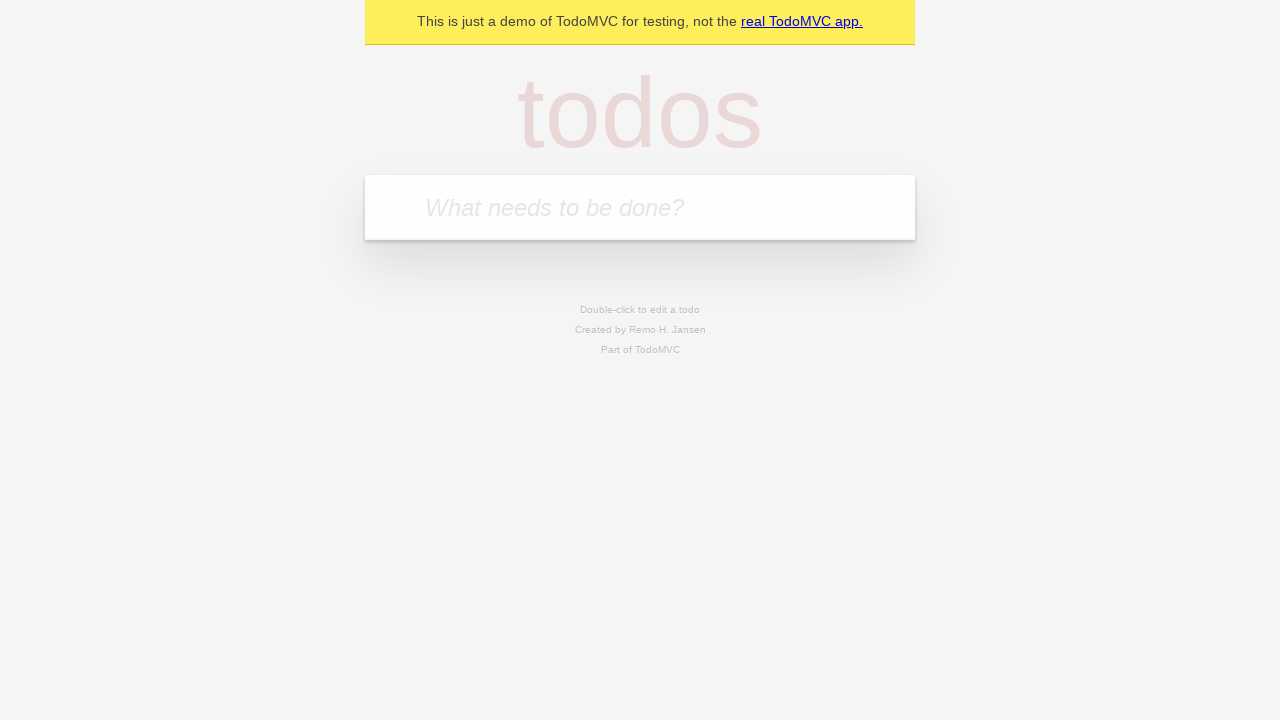

Filled input with first todo: 'buy some cheese' on internal:attr=[placeholder="What needs to be done?"i]
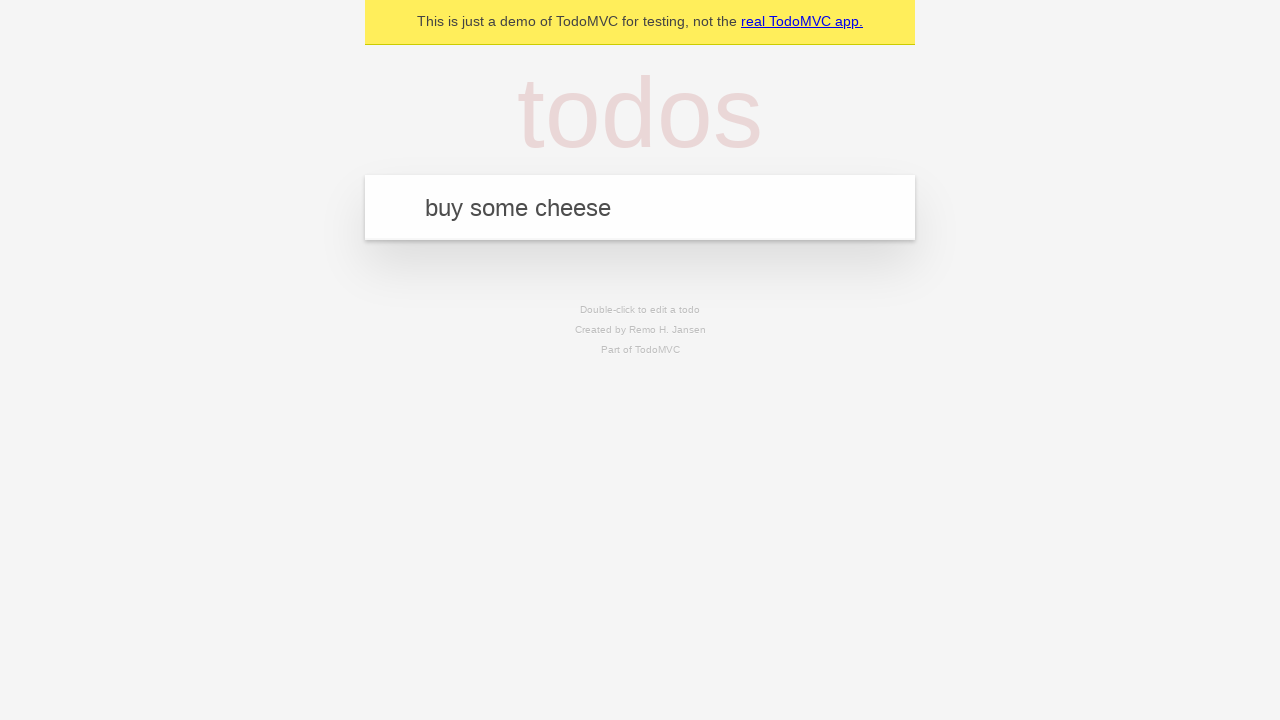

Pressed Enter to create first todo on internal:attr=[placeholder="What needs to be done?"i]
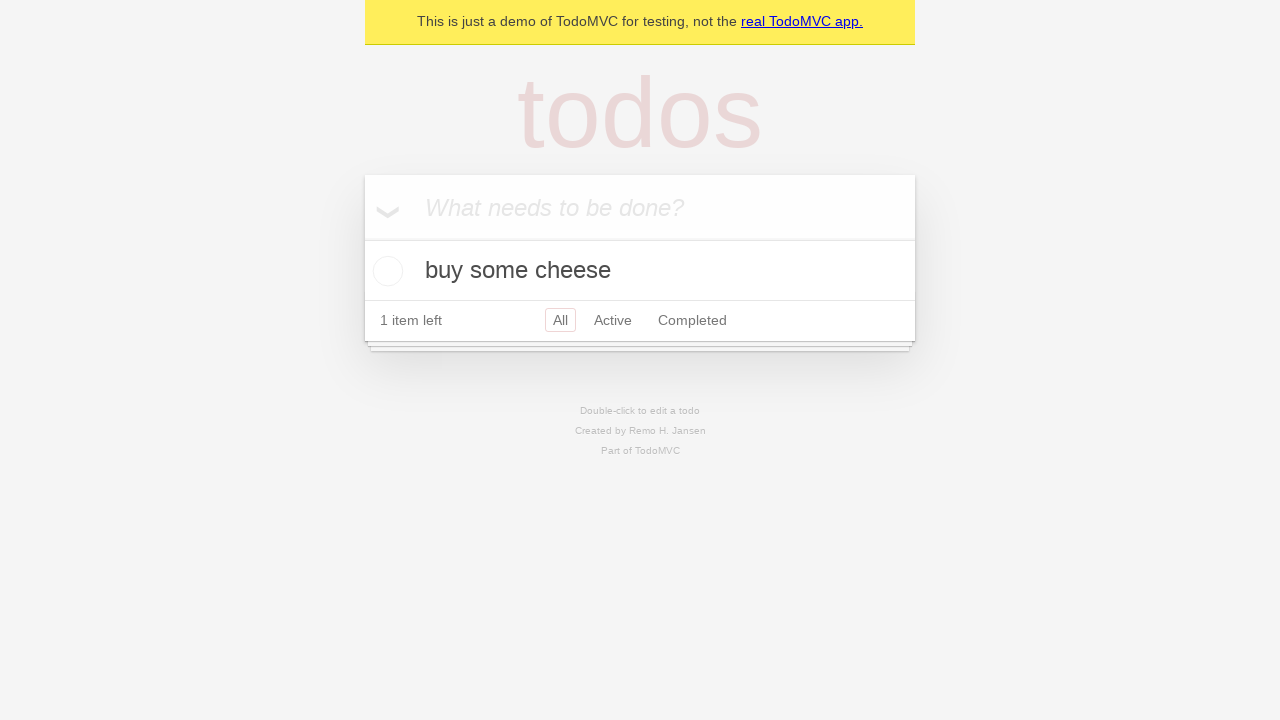

Filled input with second todo: 'feed the cat' on internal:attr=[placeholder="What needs to be done?"i]
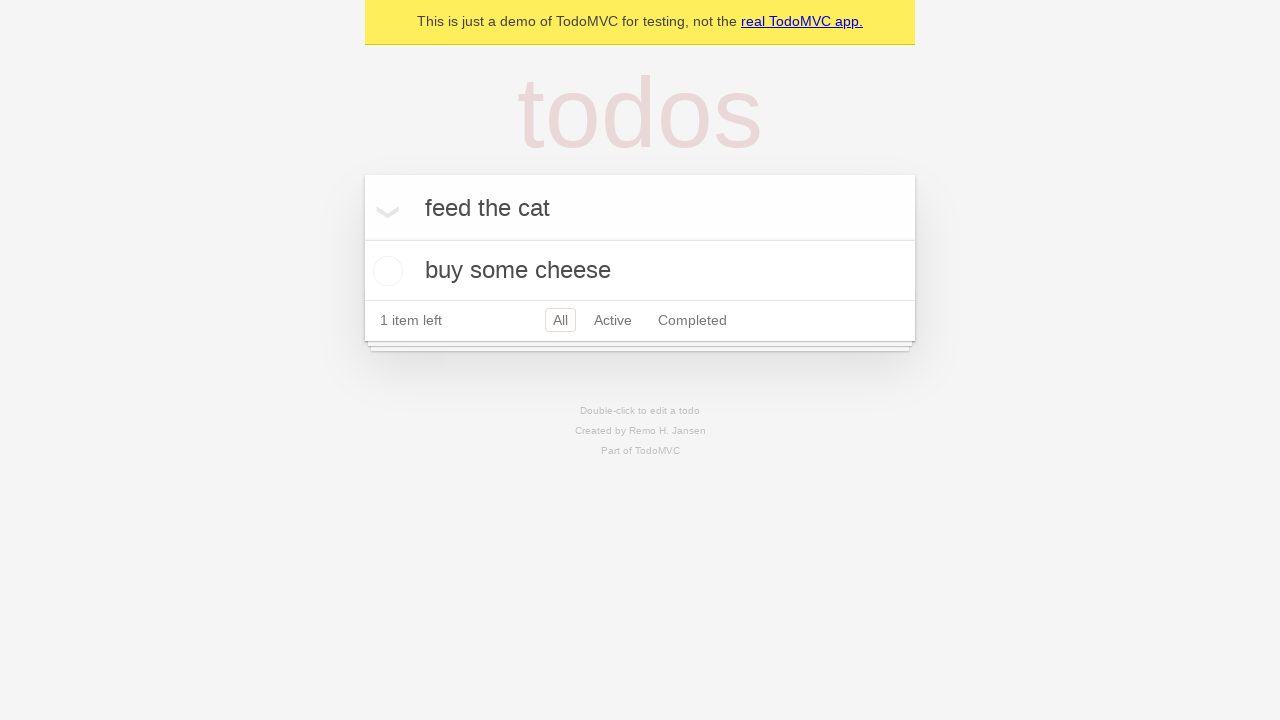

Pressed Enter to create second todo on internal:attr=[placeholder="What needs to be done?"i]
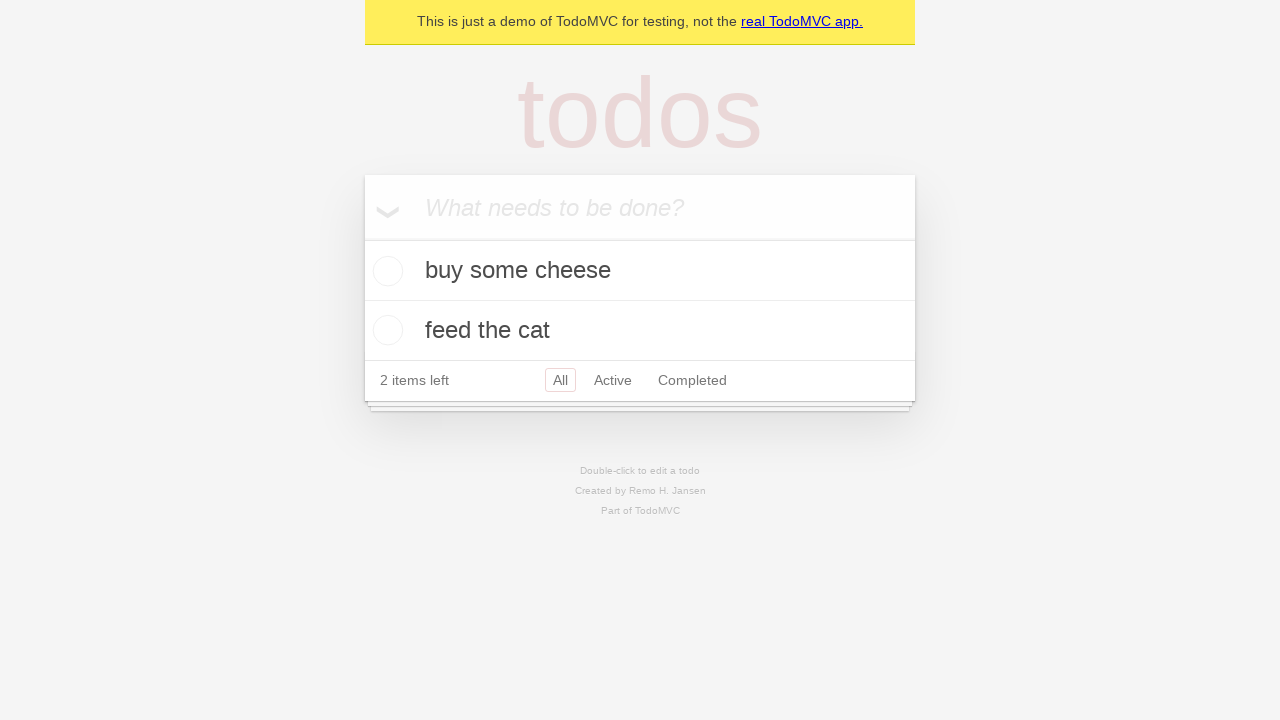

Filled input with third todo: 'book a doctors appointment' on internal:attr=[placeholder="What needs to be done?"i]
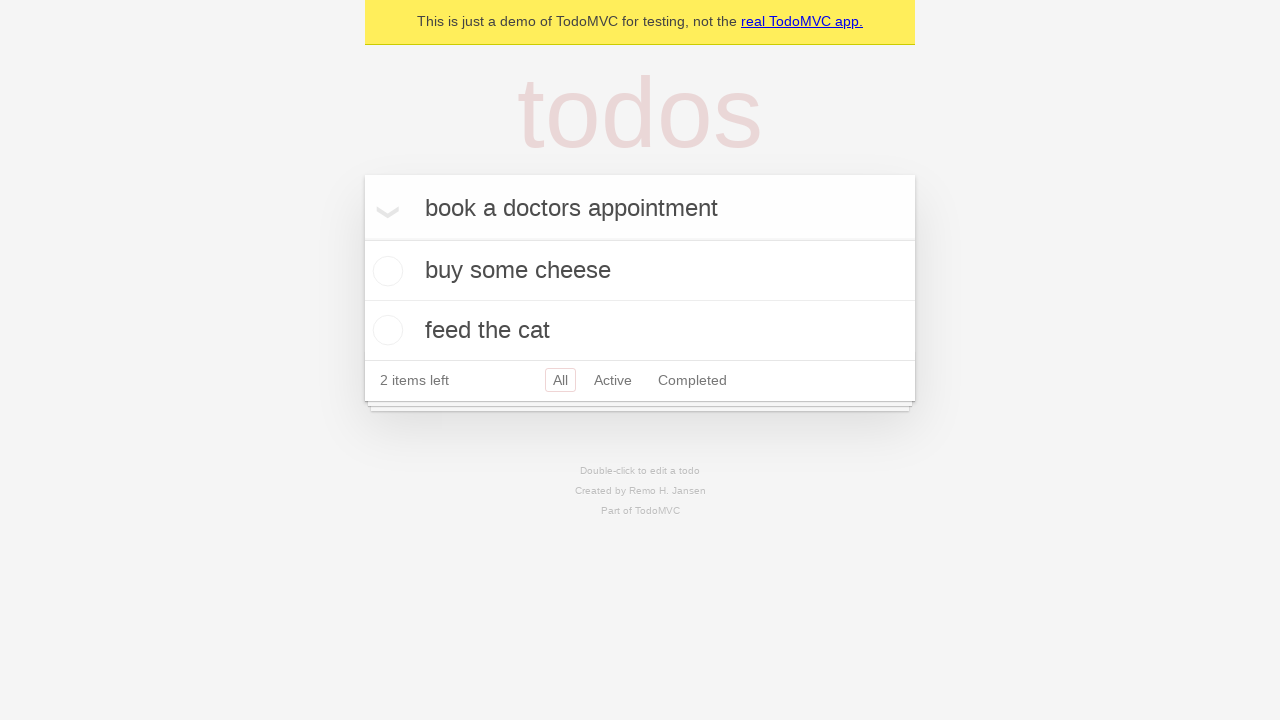

Pressed Enter to create third todo on internal:attr=[placeholder="What needs to be done?"i]
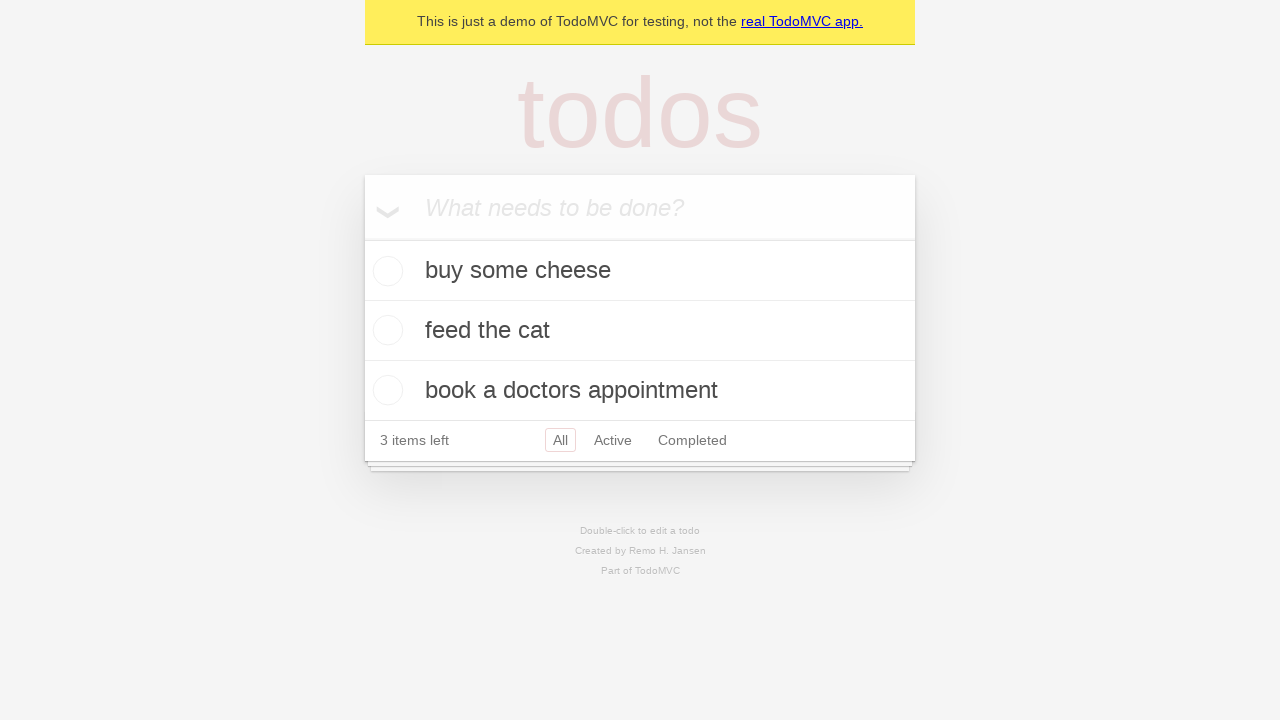

Double-clicked second todo to enter edit mode at (640, 331) on [data-testid='todo-item'] >> nth=1
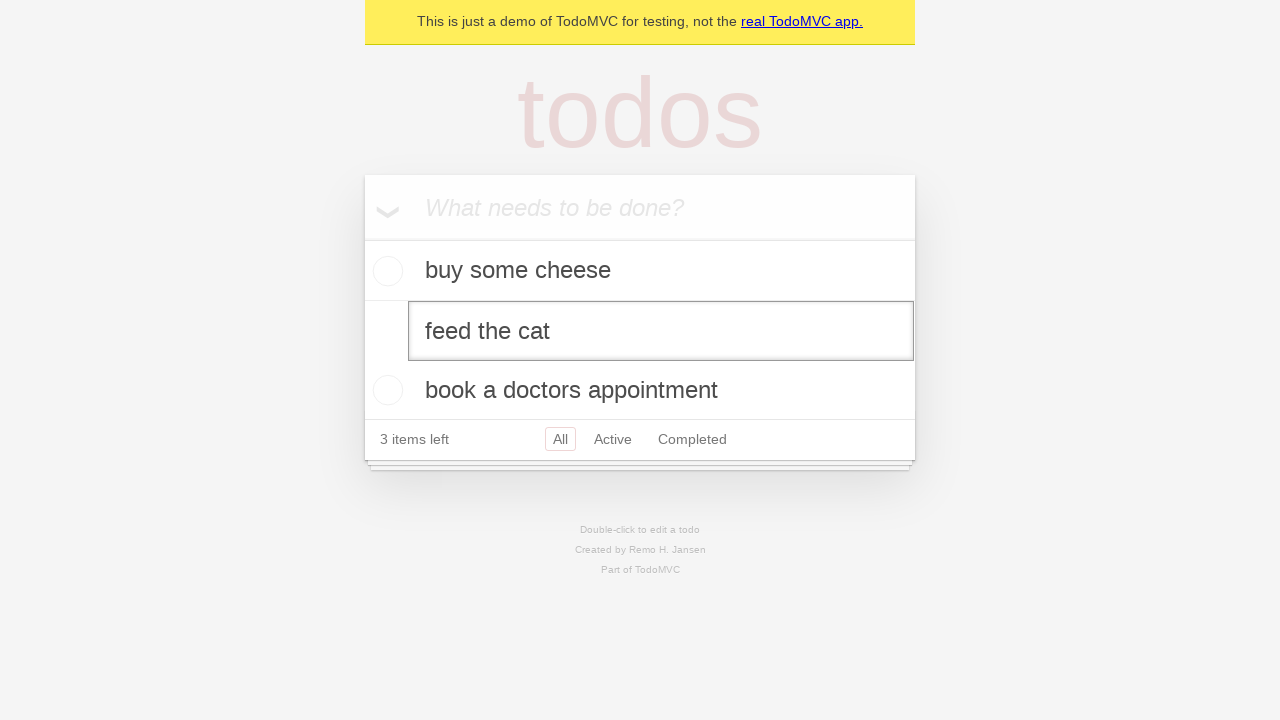

Updated second todo text to 'buy some sausages' on [data-testid='todo-item'] >> nth=1 >> internal:role=textbox[name="Edit"i]
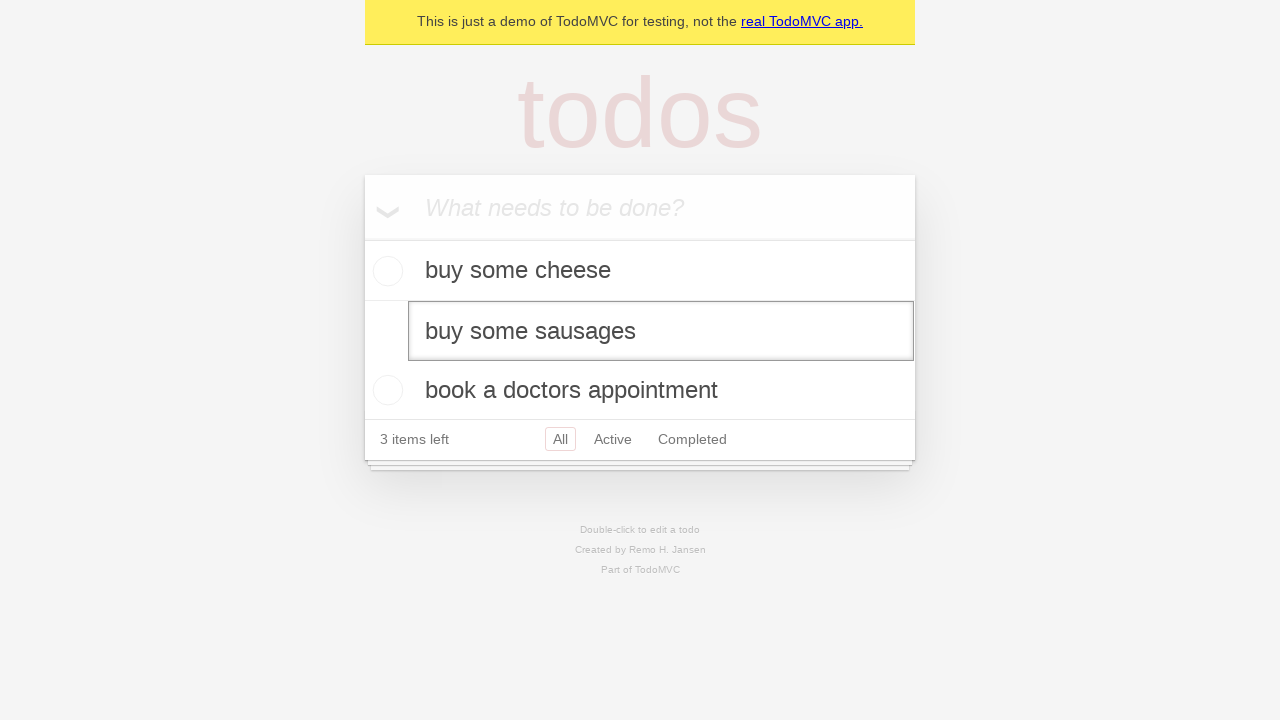

Dispatched blur event to save edits on the second todo
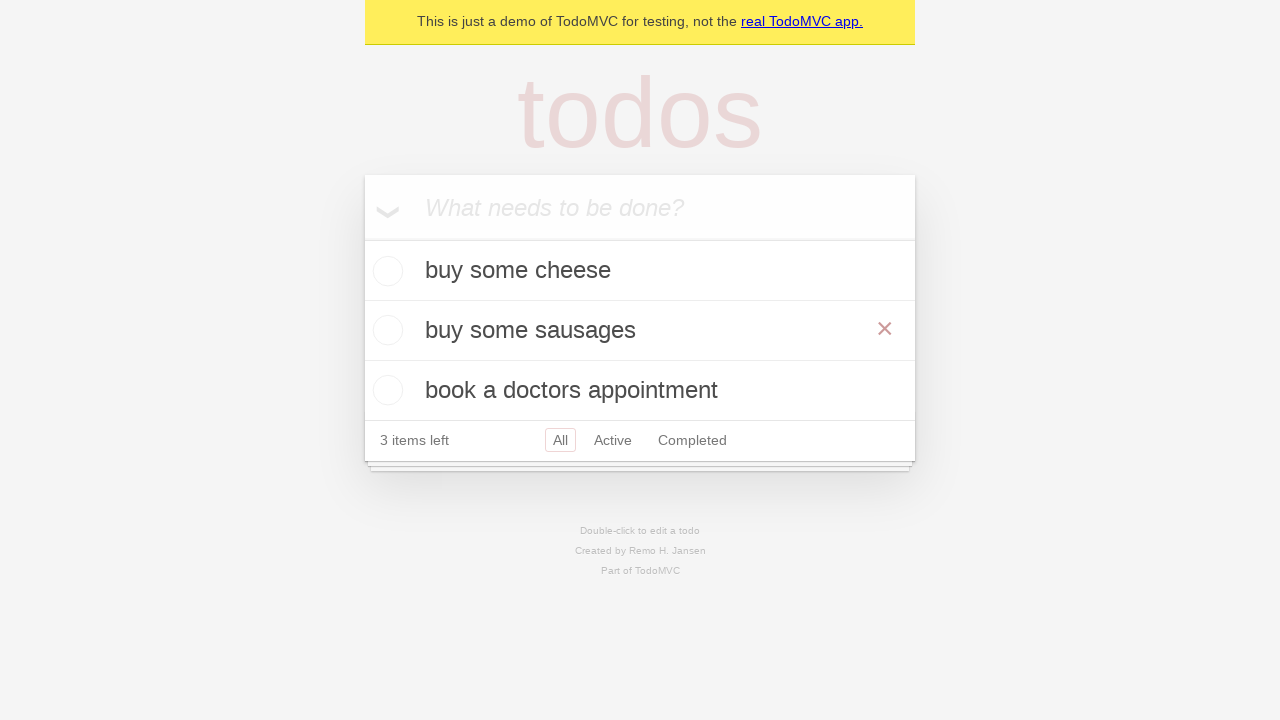

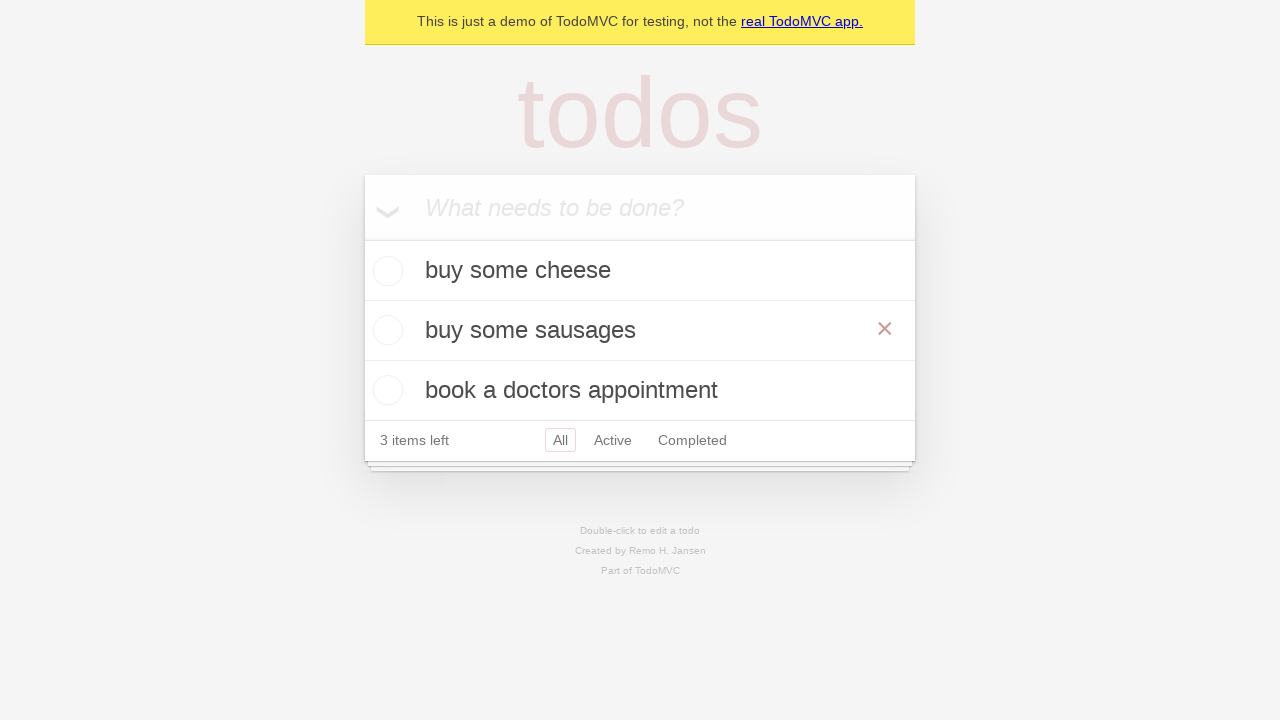